Tests form submission by clicking a dynamically calculated link, then filling out a multi-field form with personal information (name, last name, city, country) and submitting it.

Starting URL: http://suninjuly.github.io/find_link_text

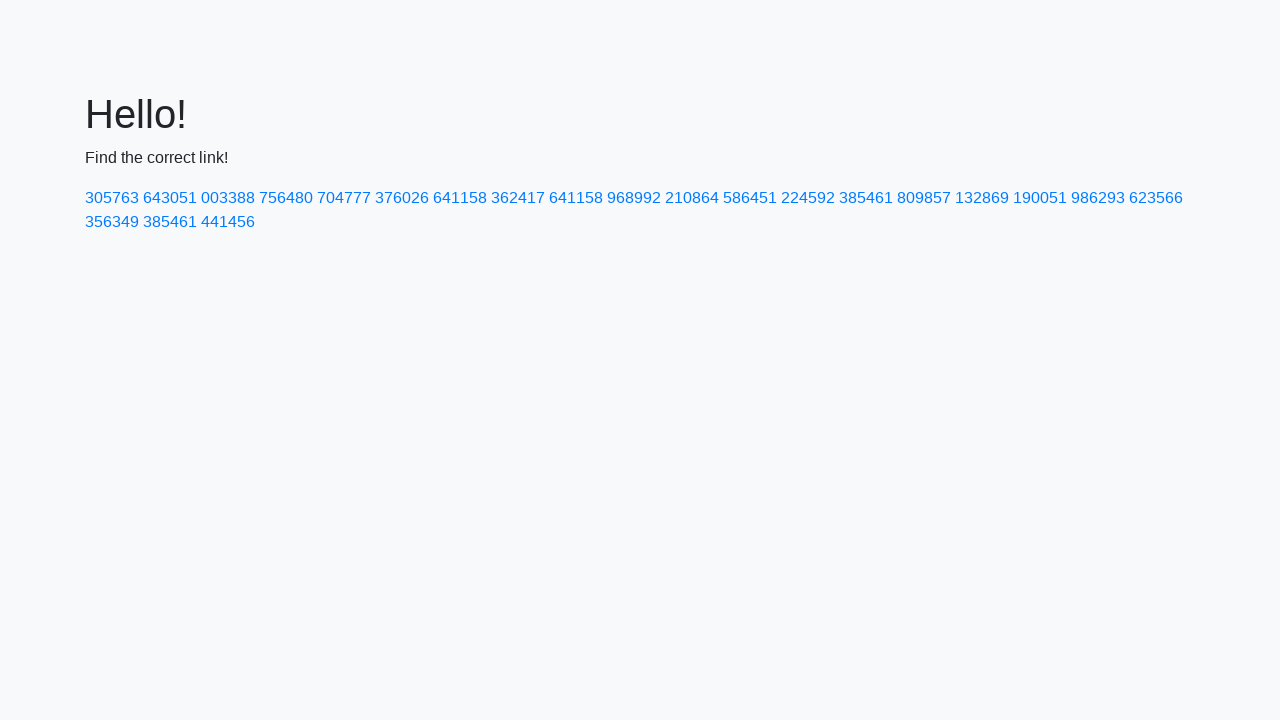

Clicked dynamically calculated link with text '224592' at (808, 198) on a:text-is('224592')
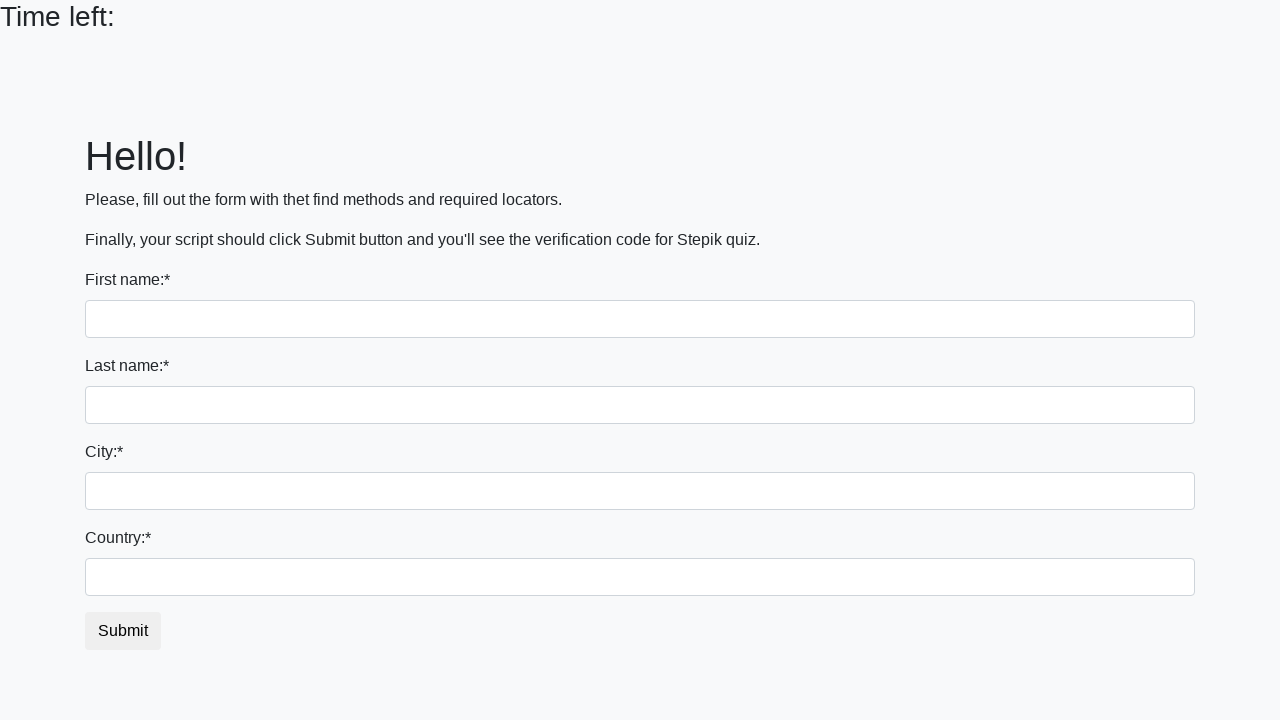

Filled first name field with 'Ivan' on input
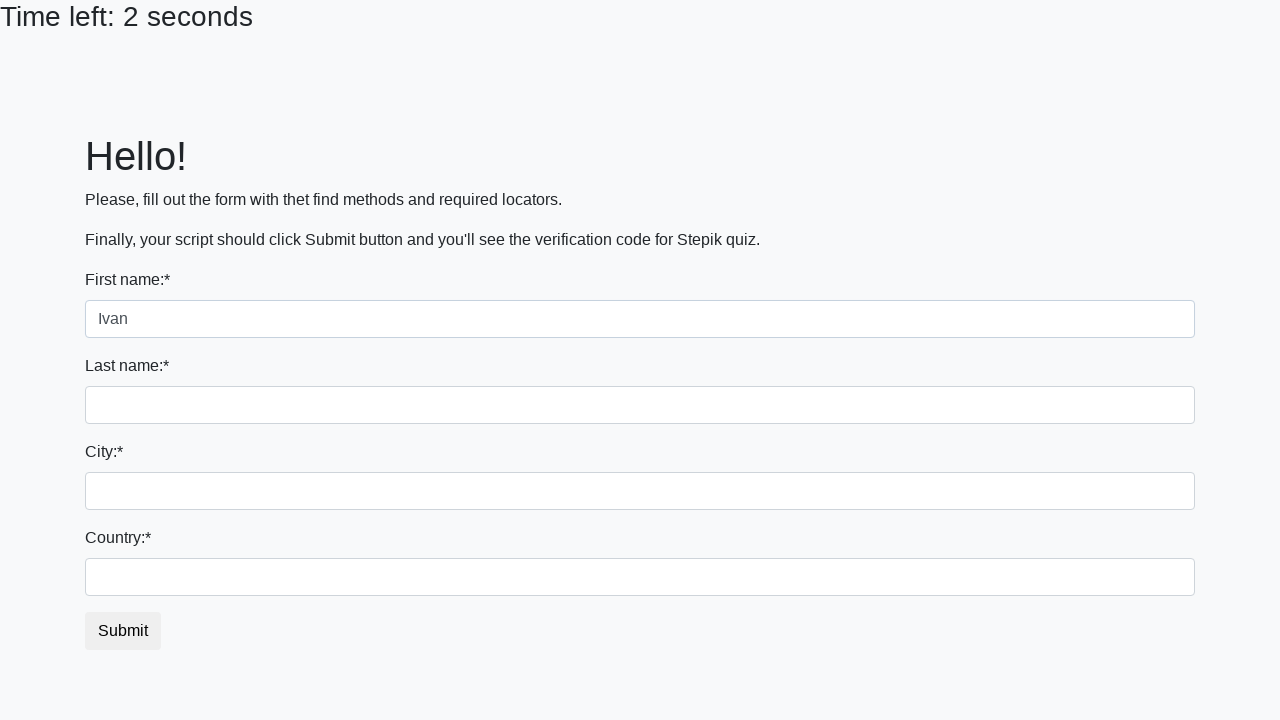

Filled last name field with 'Petrov' on input[name='last_name']
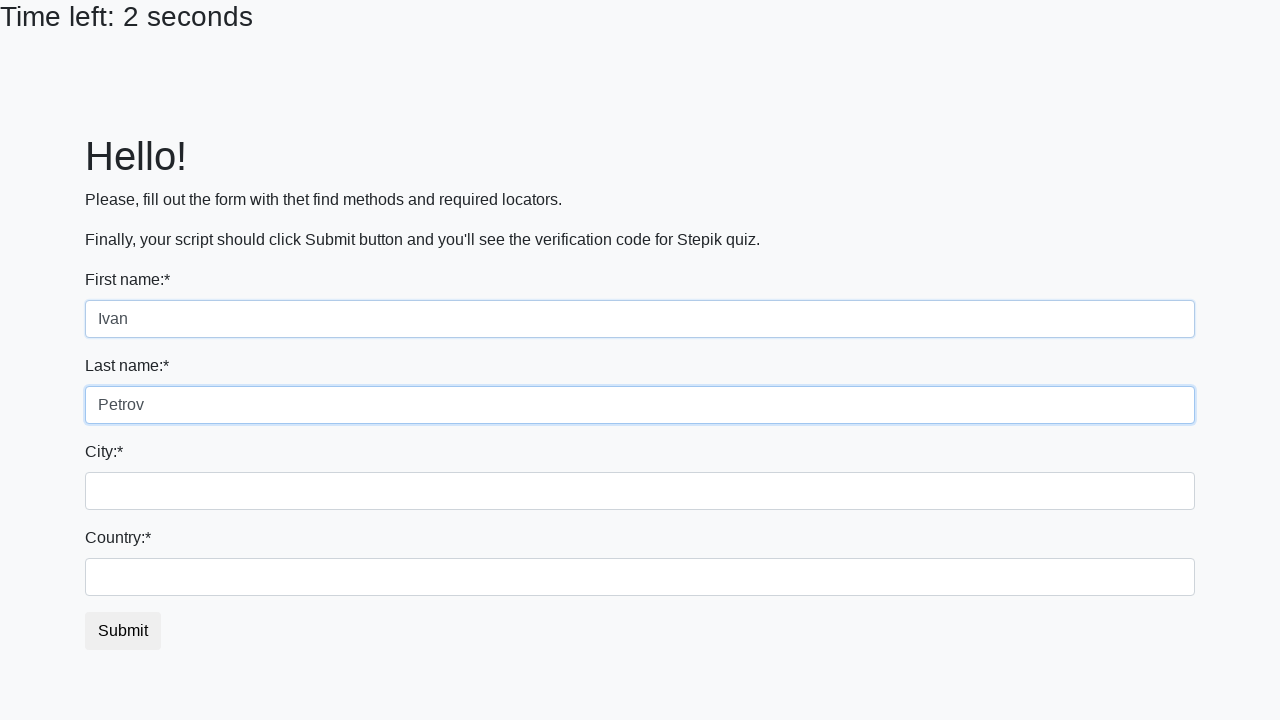

Filled city field with 'Smolensk' on .form-control.city
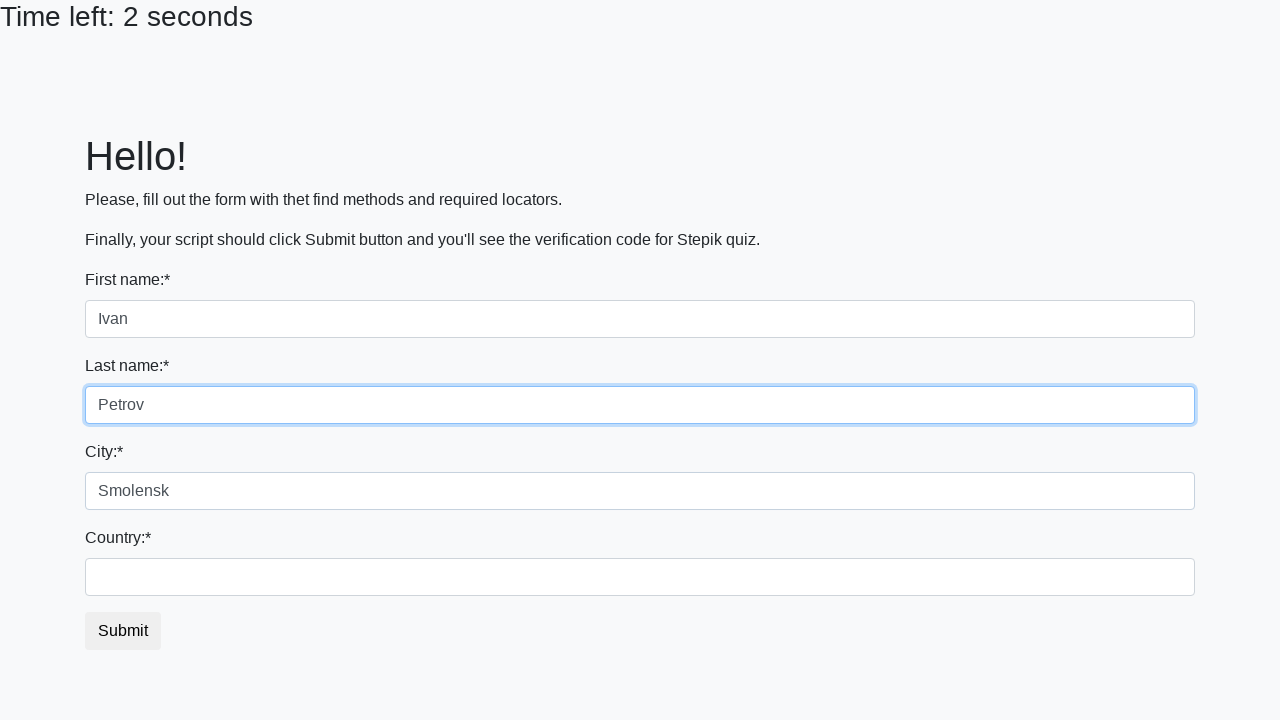

Filled country field with 'Russia' on #country
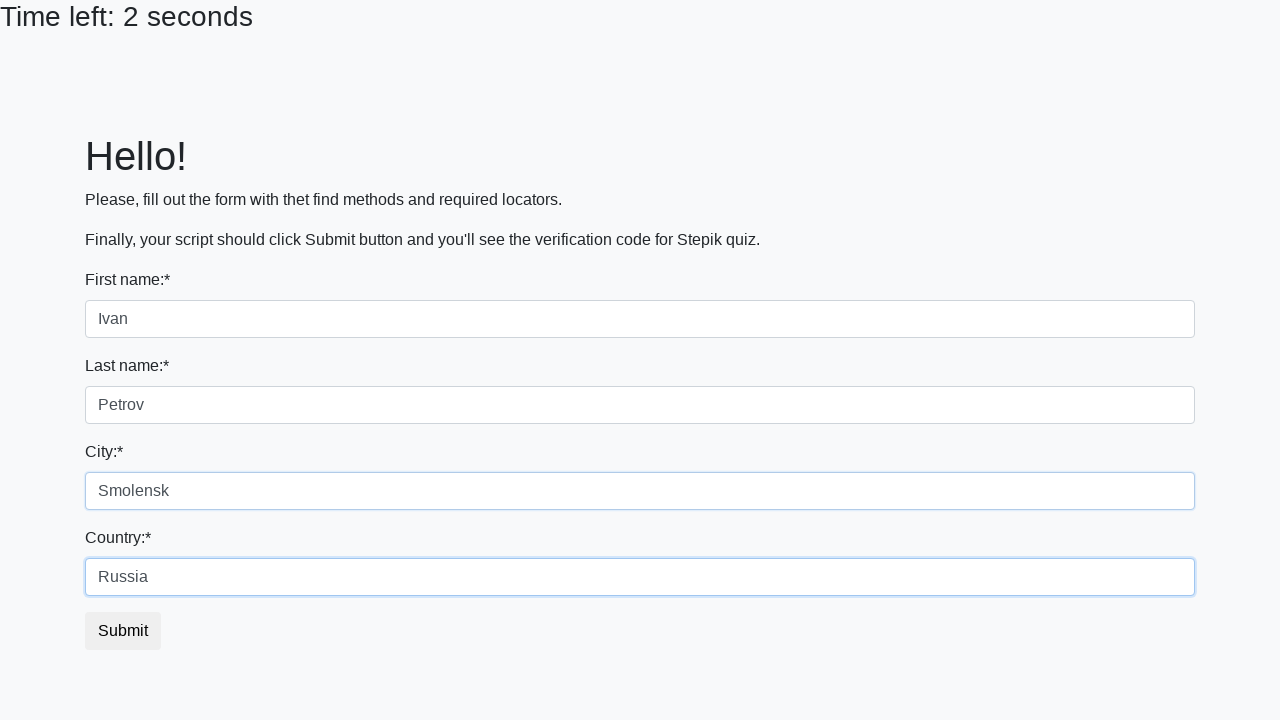

Clicked submit button to submit the form at (123, 631) on button.btn
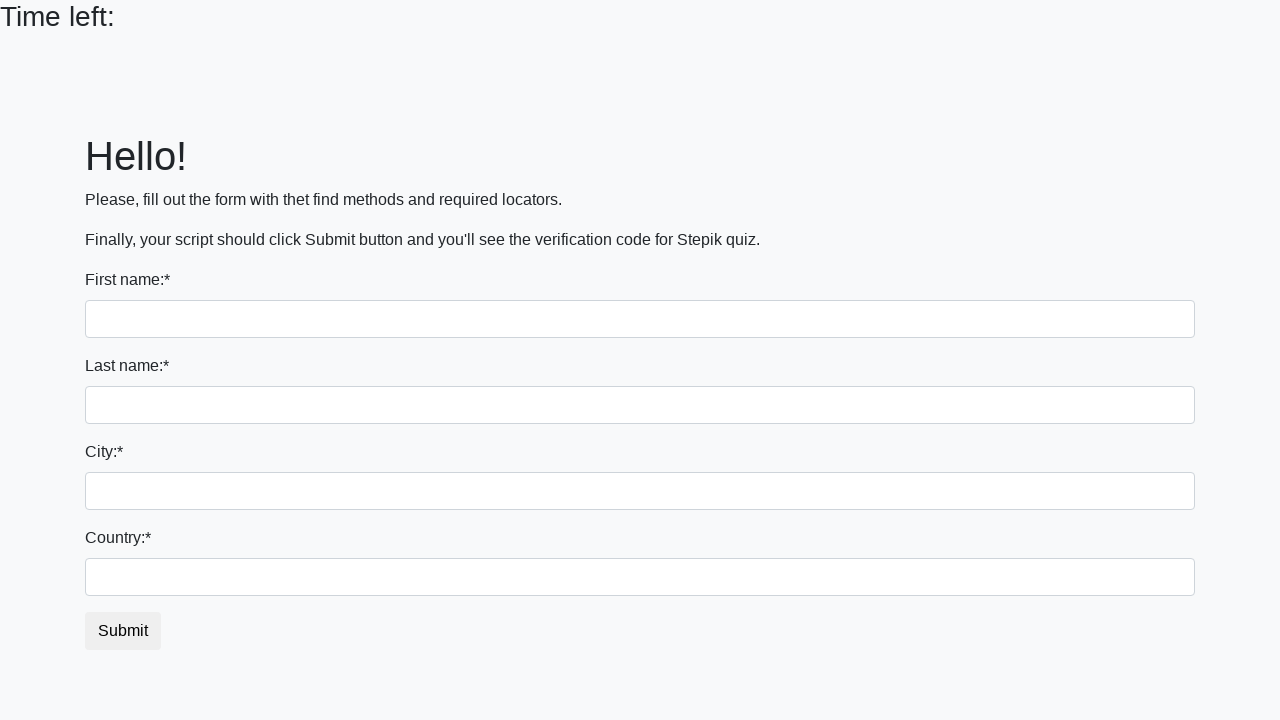

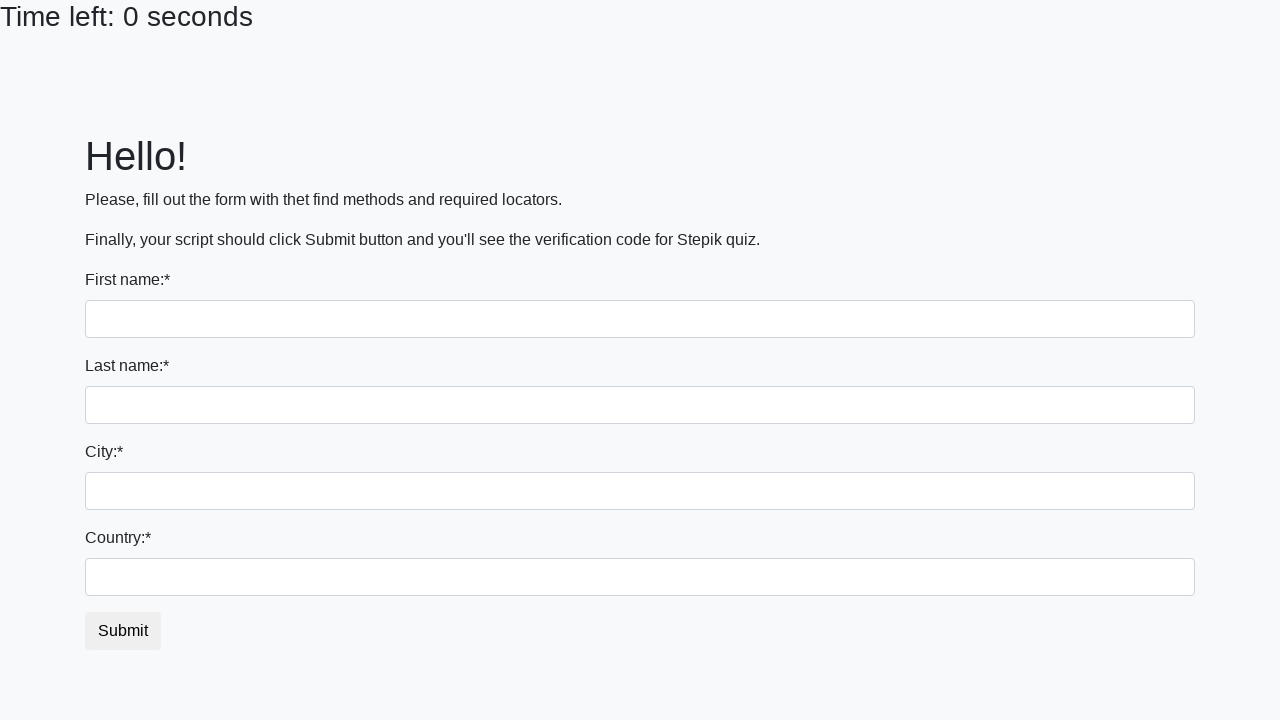